Tests adding a new task to the todo list by entering task text and verifying it appears in the list

Starting URL: https://todomvc.com/examples/react/dist/

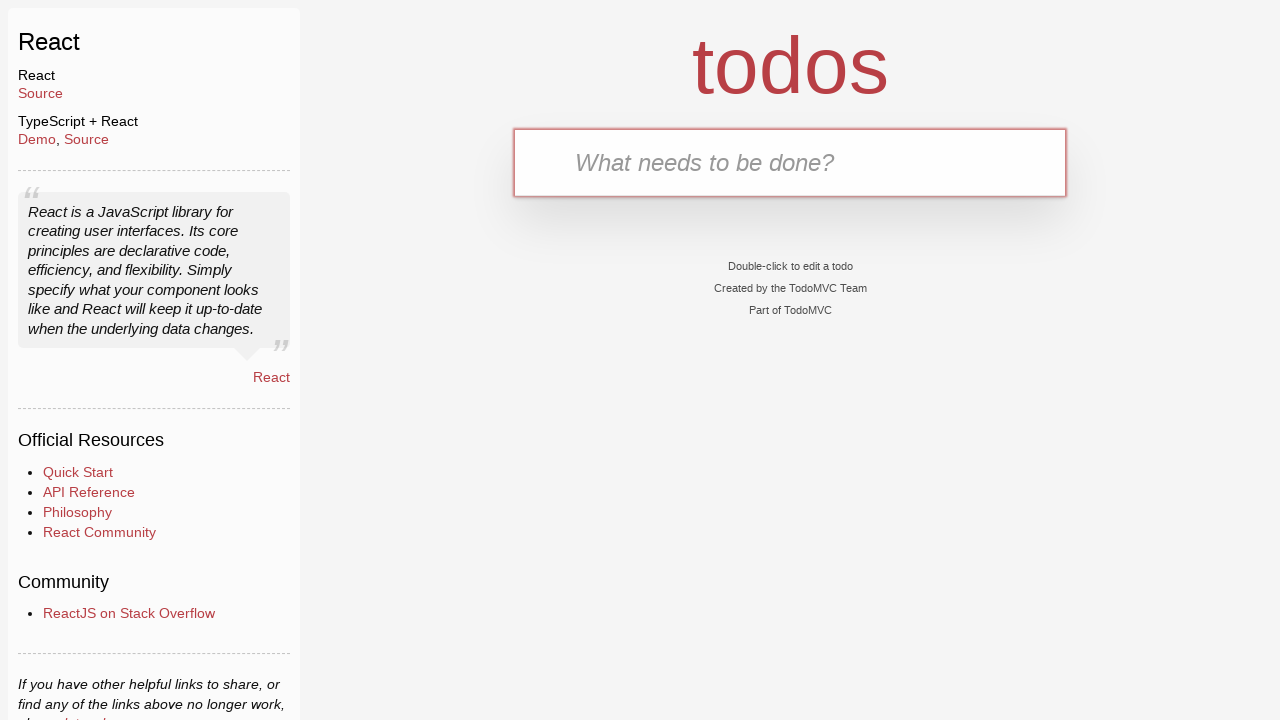

Retrieved initial list of tasks
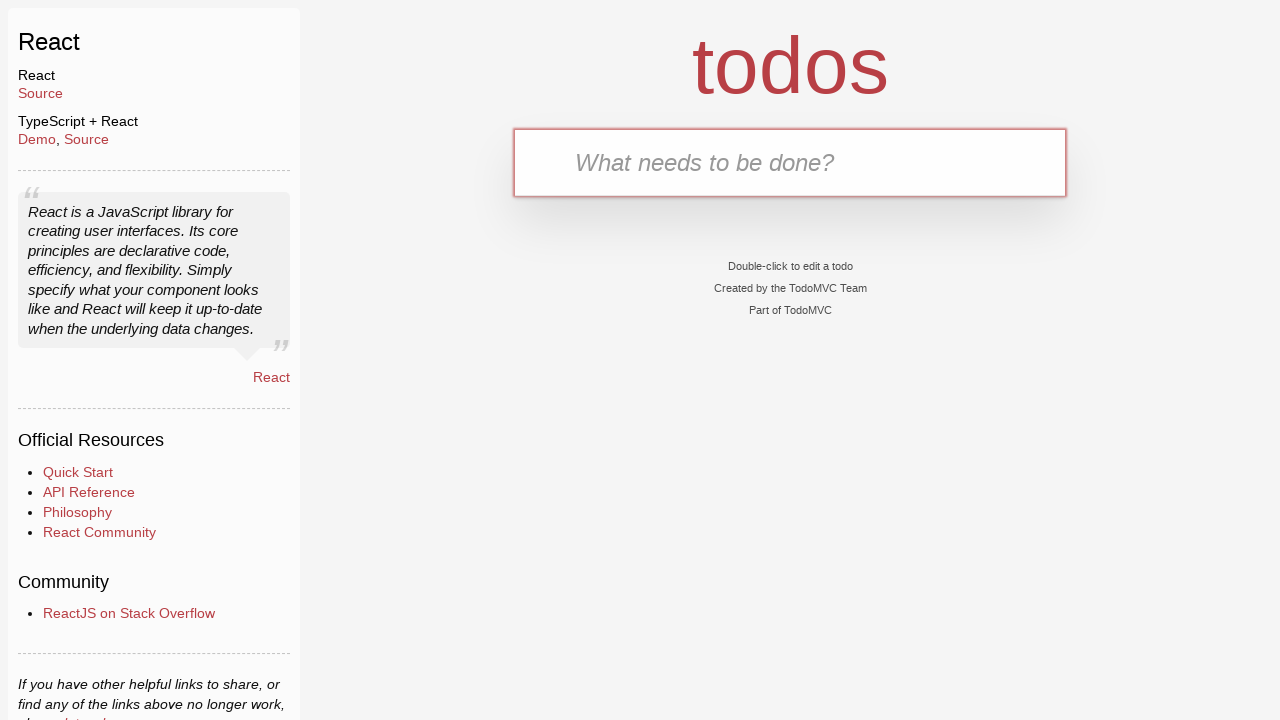

Filled new task input field with 'Complete project report' on input.new-todo
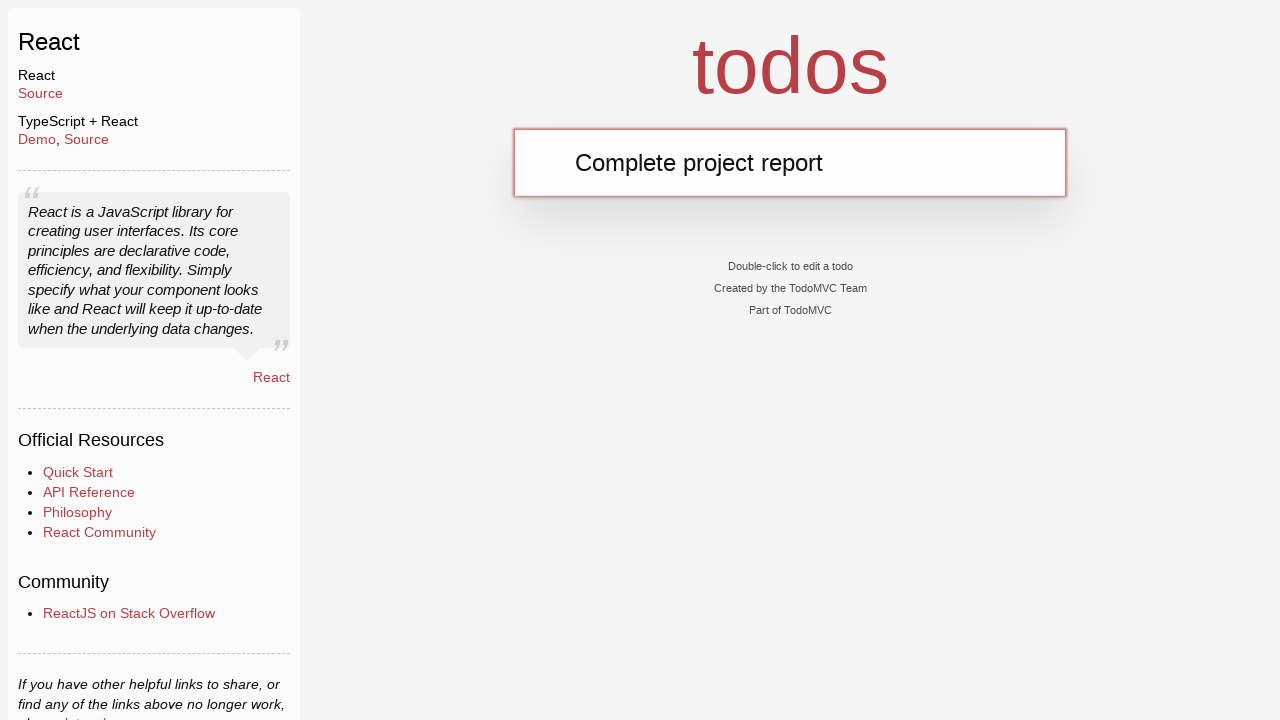

Pressed Enter to submit new task on input.new-todo
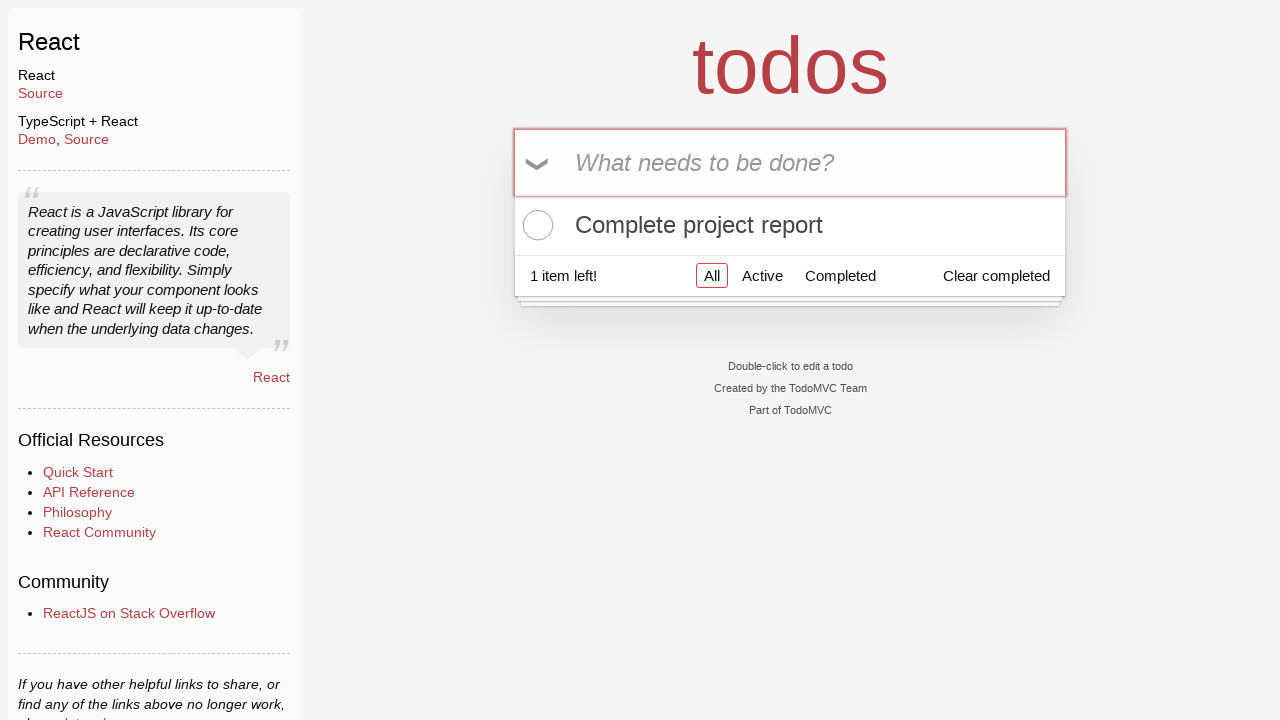

New task appeared in the todo list
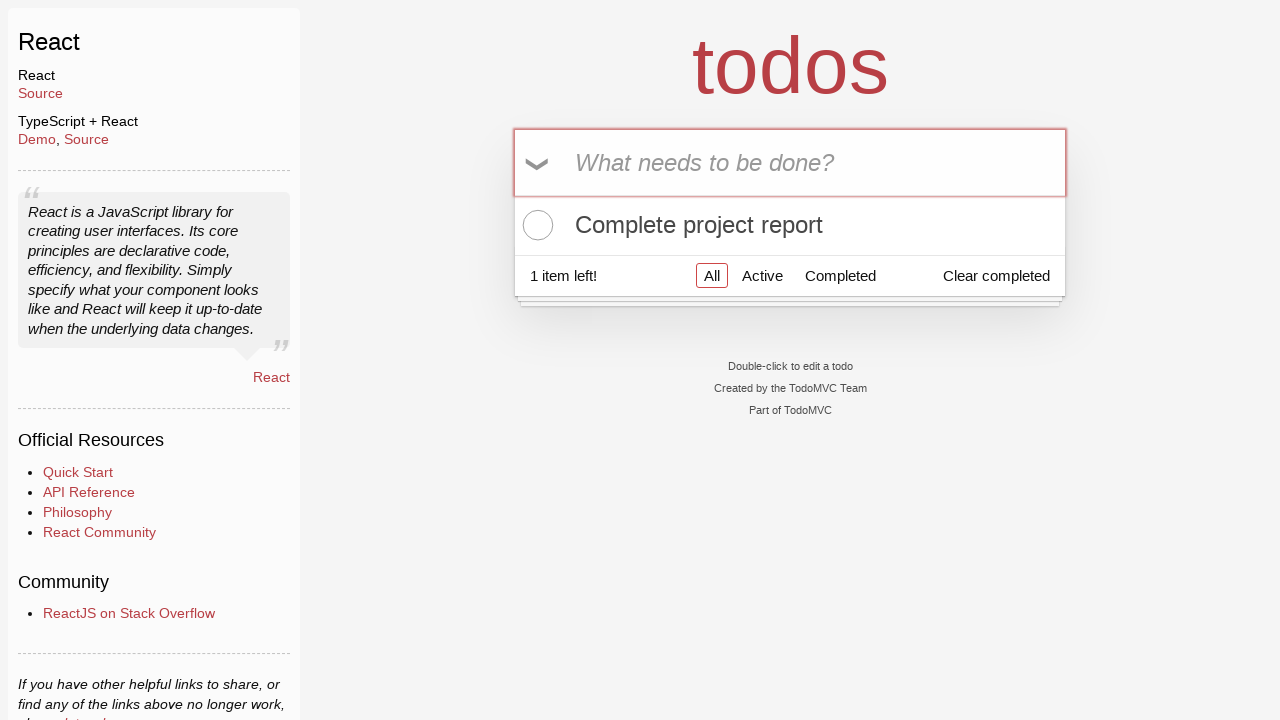

Retrieved final list of tasks
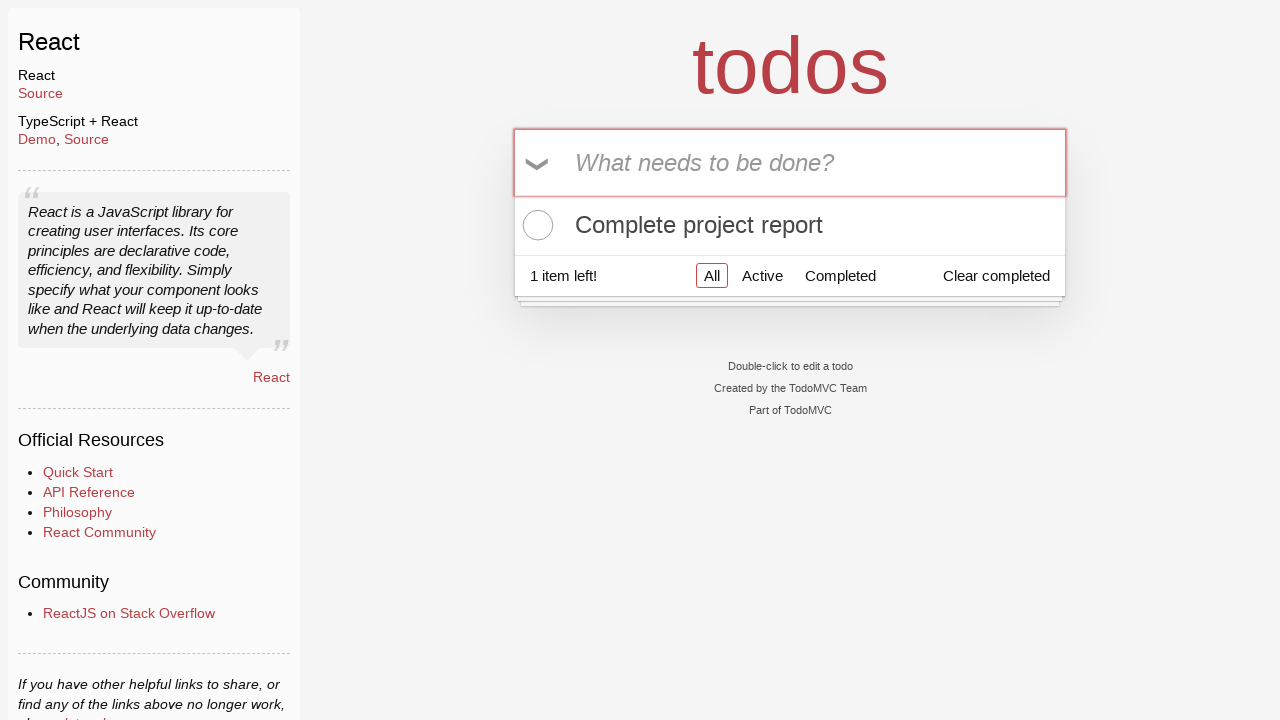

Verified task count increased by 1
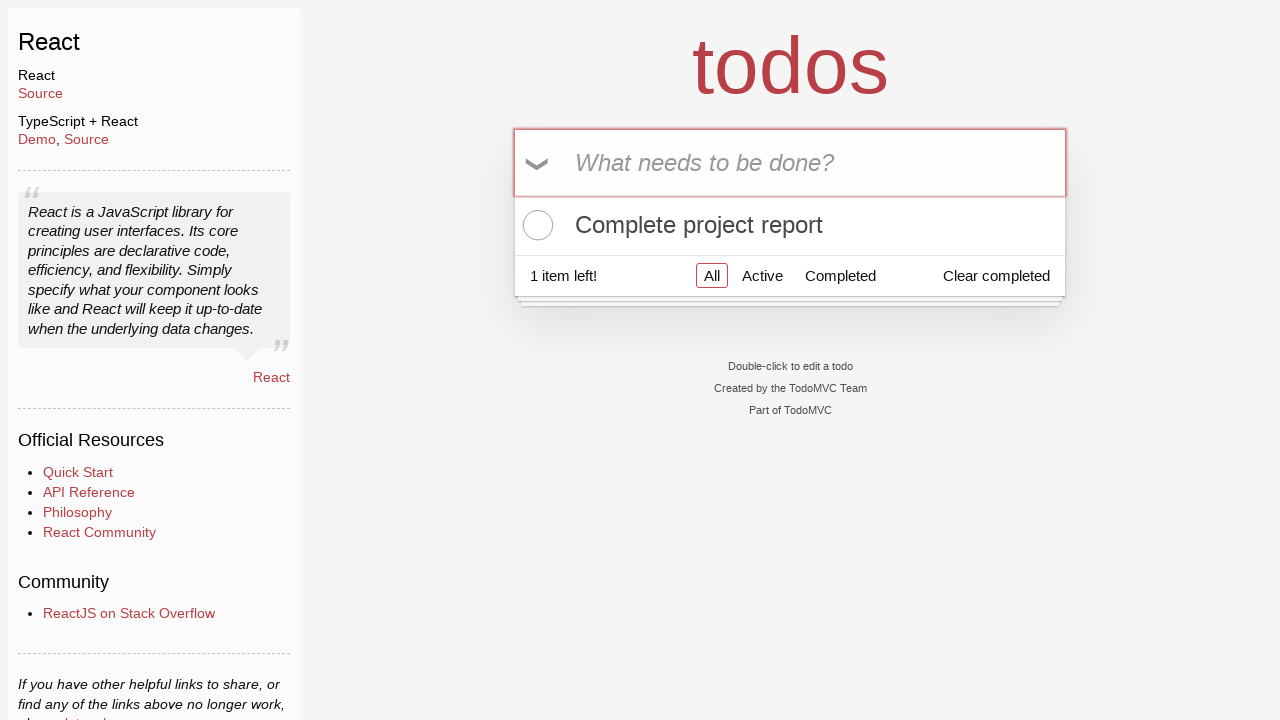

Retrieved text content of the last task
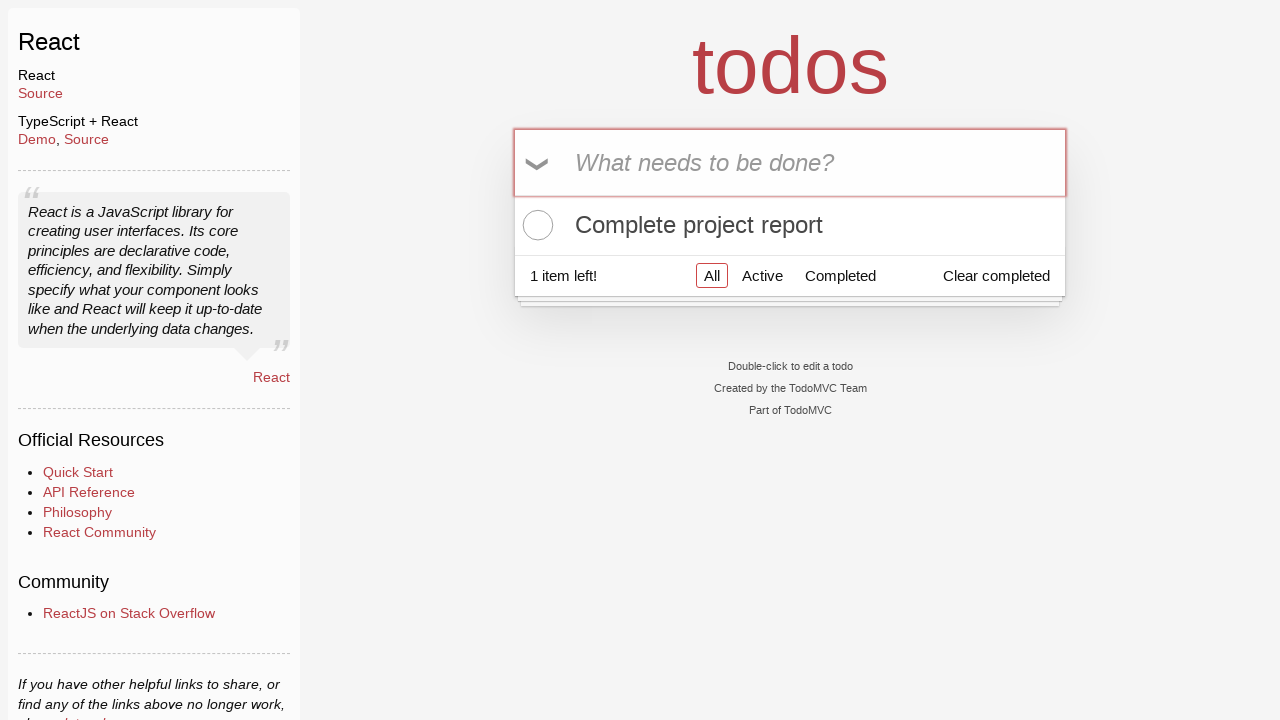

Verified last task text matches 'Complete project report'
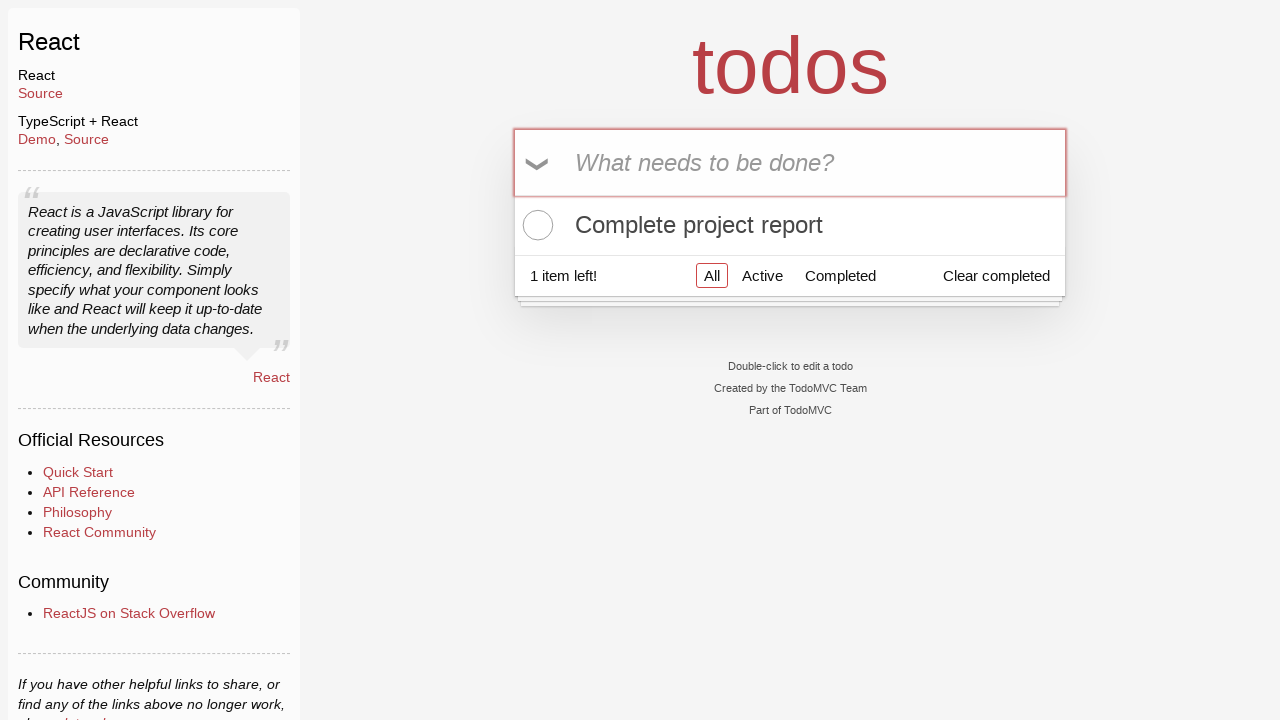

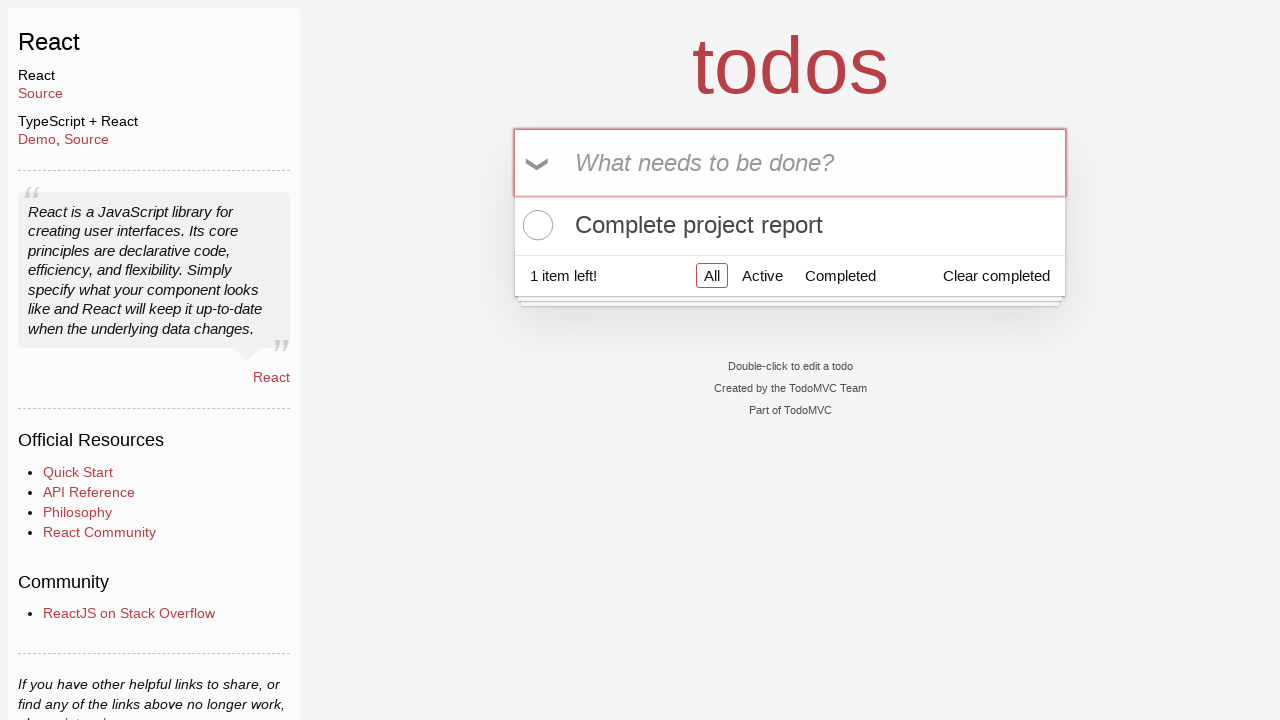